Tests a registration form by filling in personal information fields (name, email, phone, address) and submitting the form, then verifies successful registration message

Starting URL: http://suninjuly.github.io/registration1.html

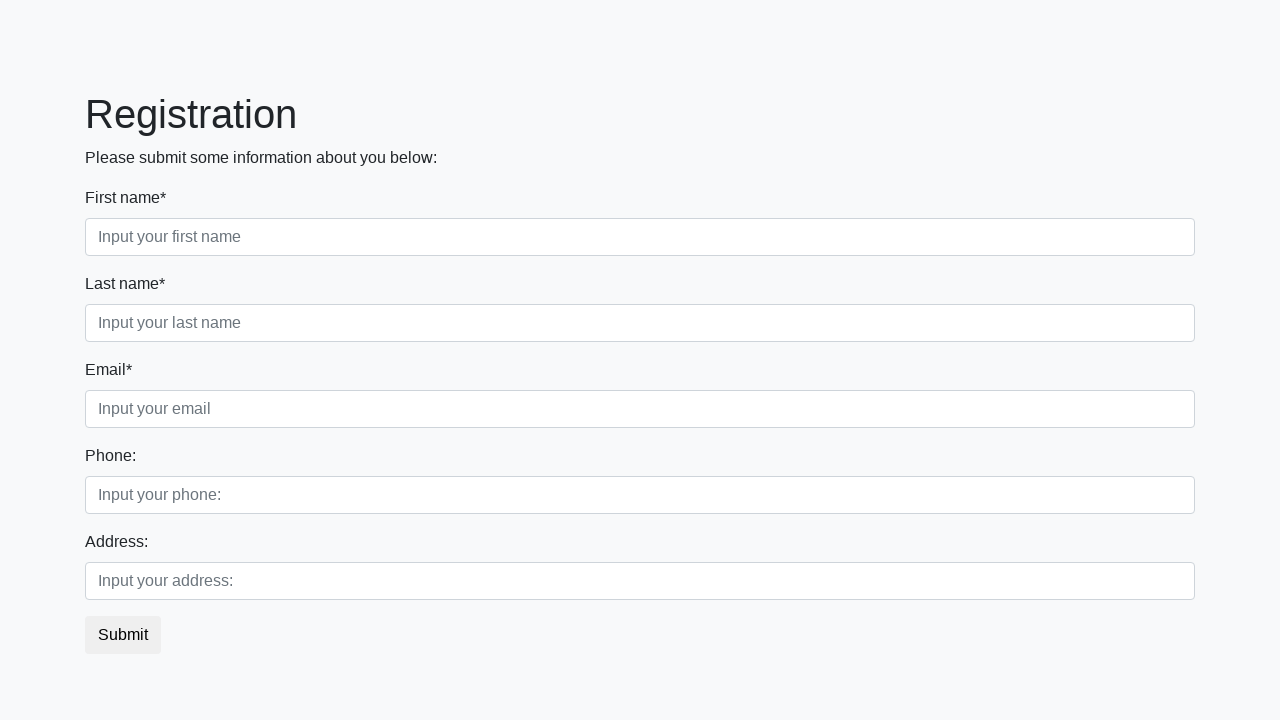

Filled FirstName field with 'Ivan' on input:first-of-type
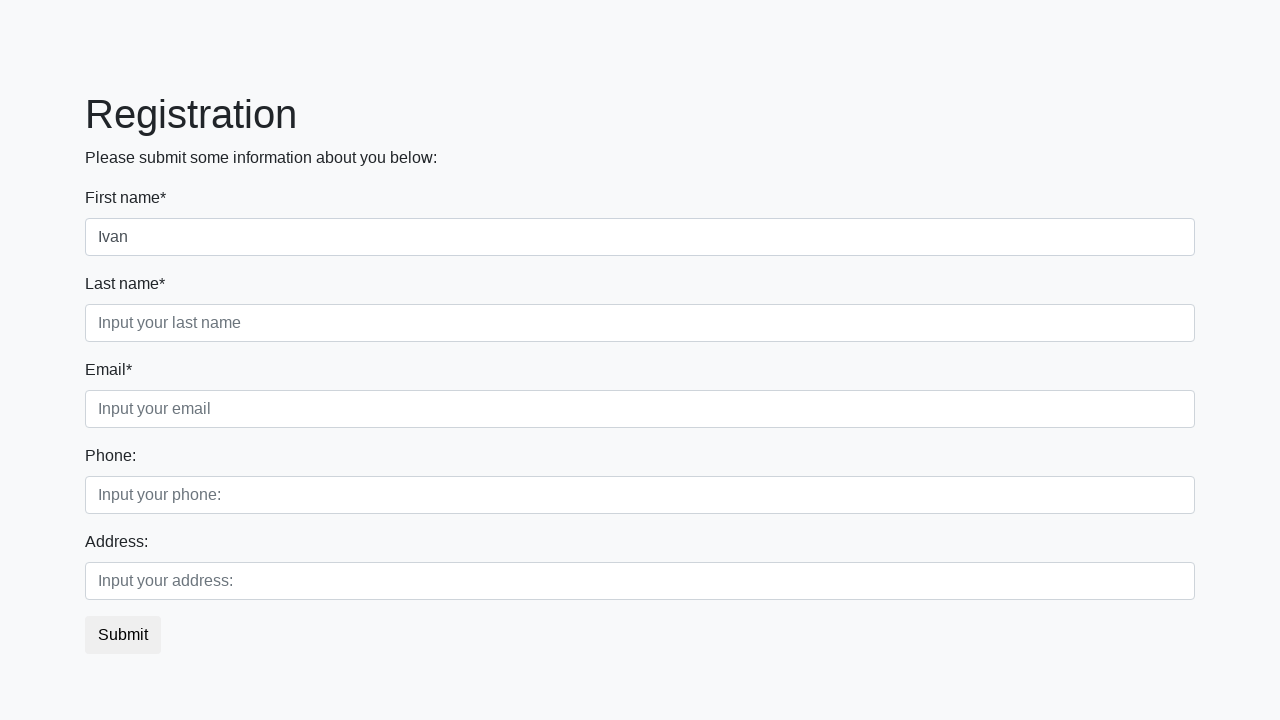

Filled LastName field with 'Petrov' on .second
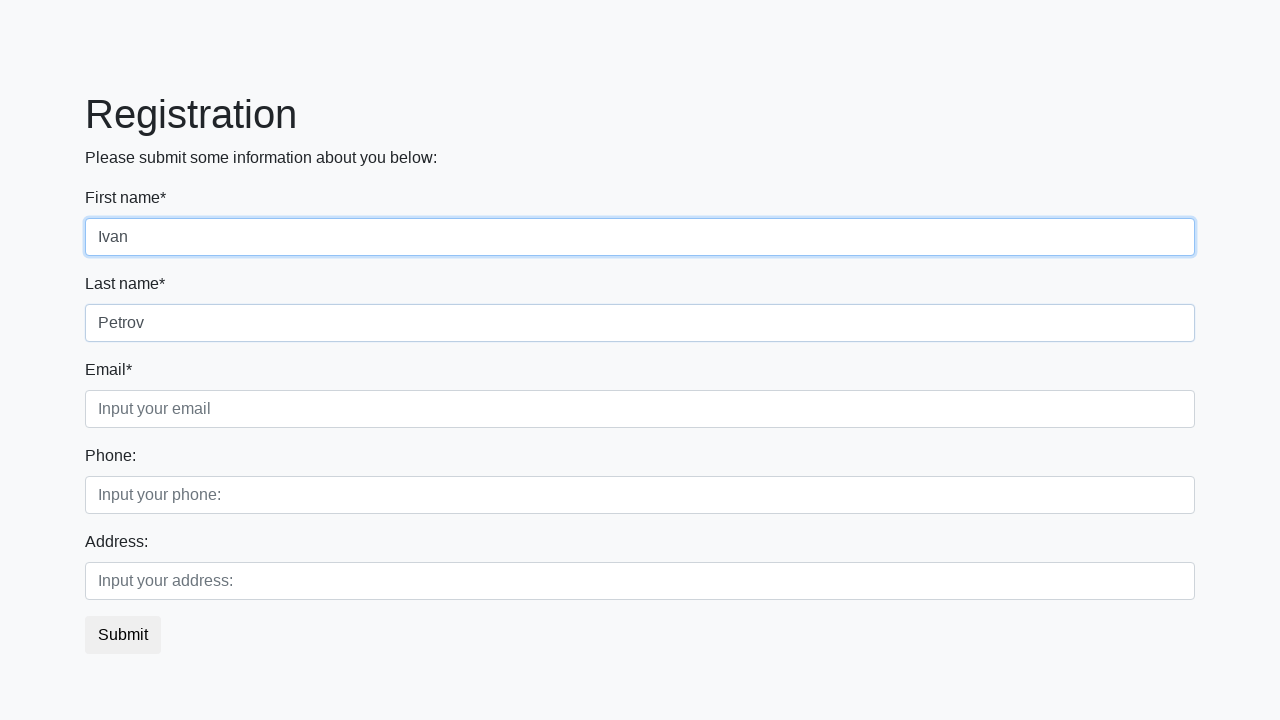

Filled Email field with 'test@test.com' on .third
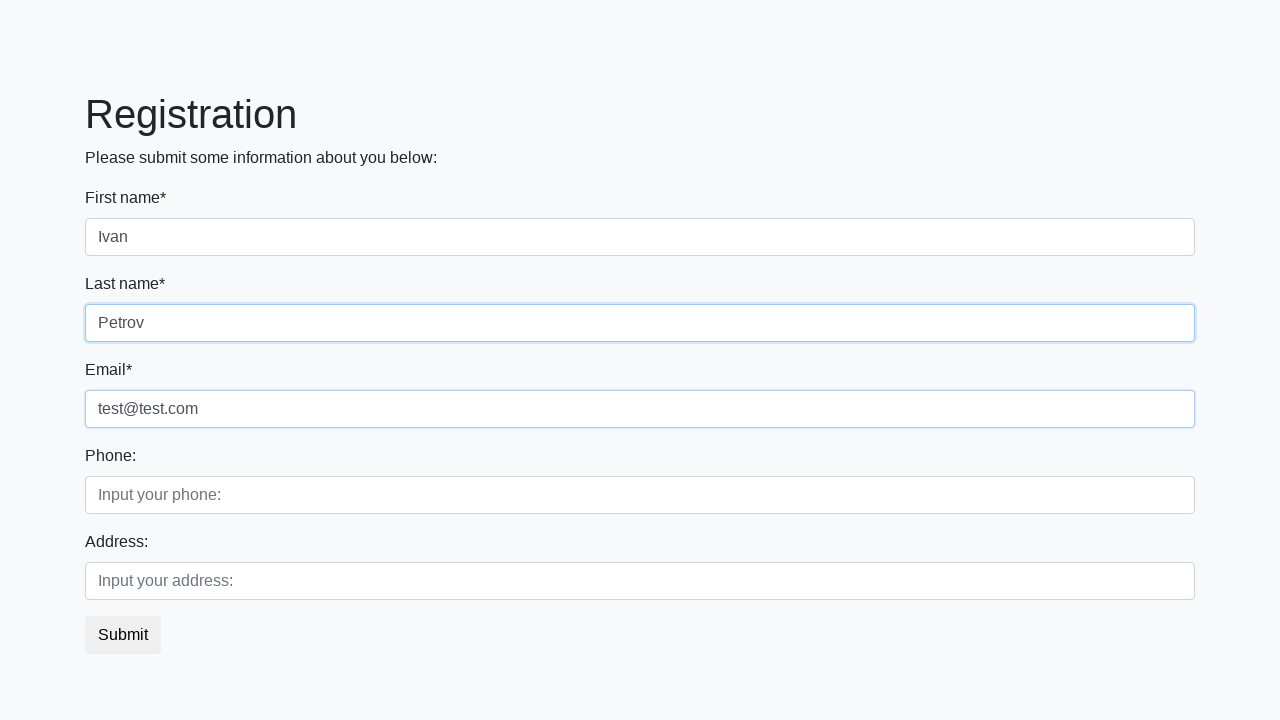

Filled Phone field with '+79123211122' on input[placeholder="Input your phone:"]
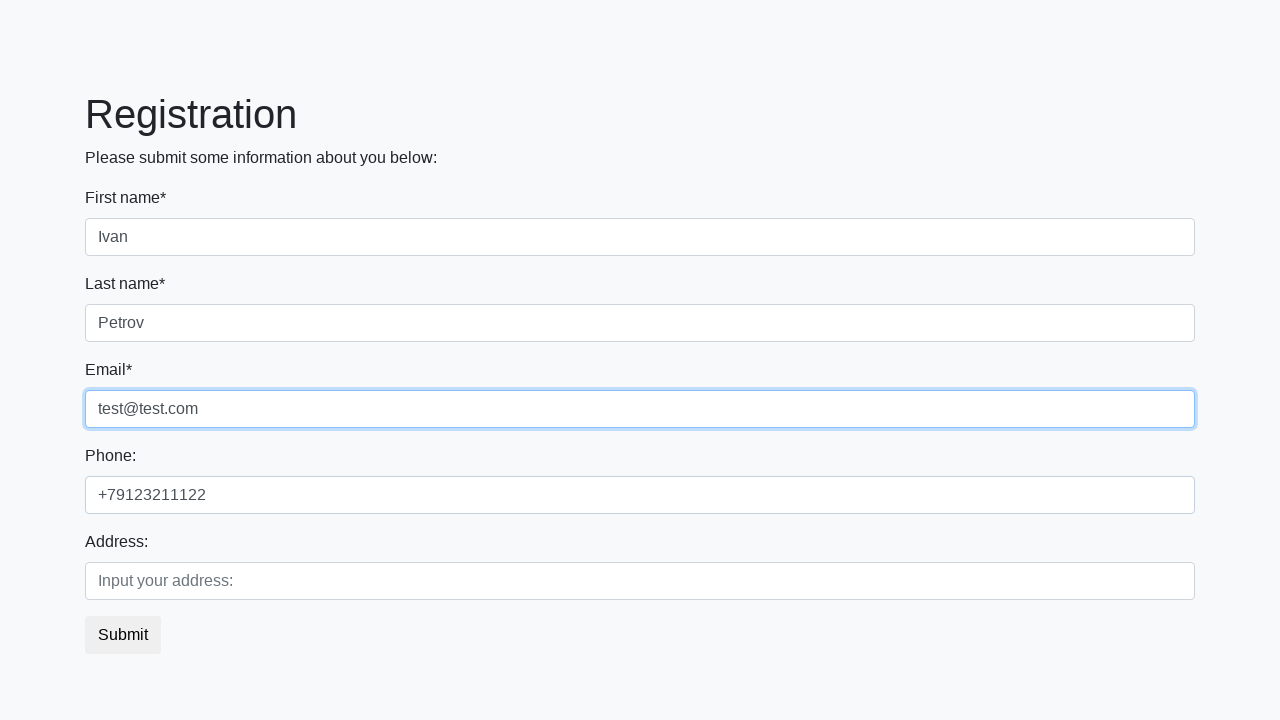

Filled Address field with 'Russia' on input[placeholder="Input your address:"]
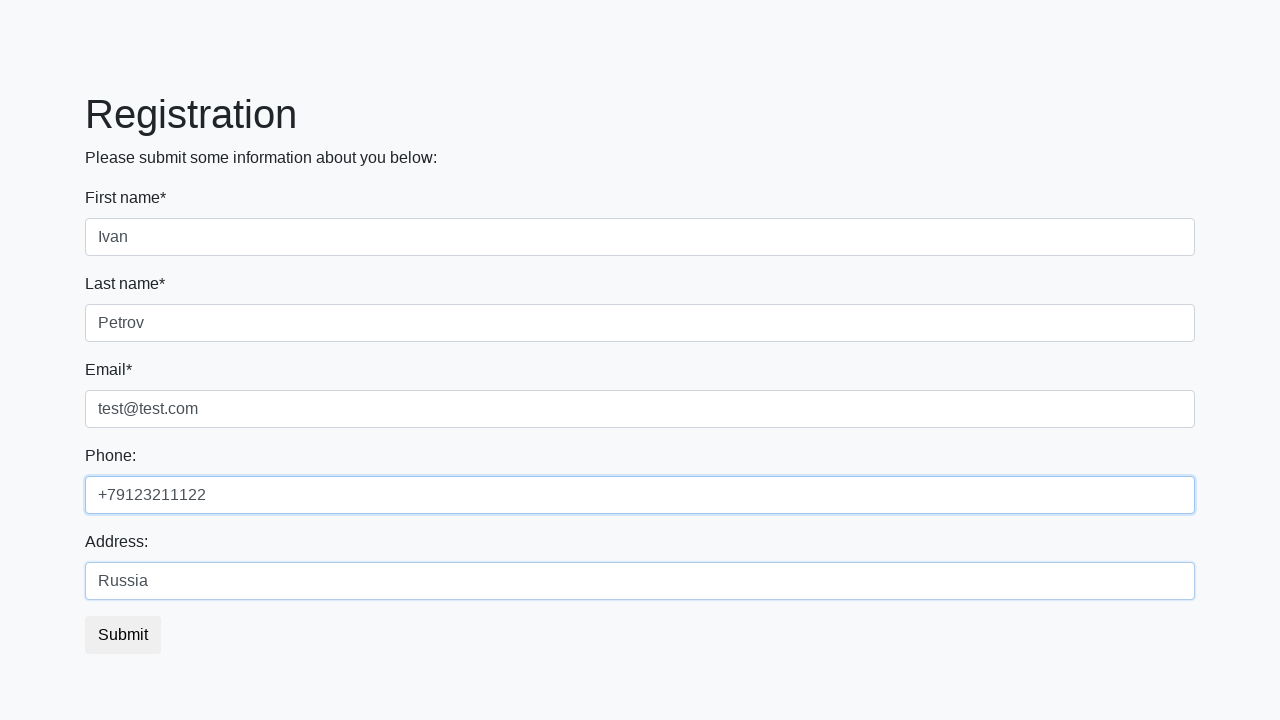

Clicked submit button to register at (123, 635) on .btn-default
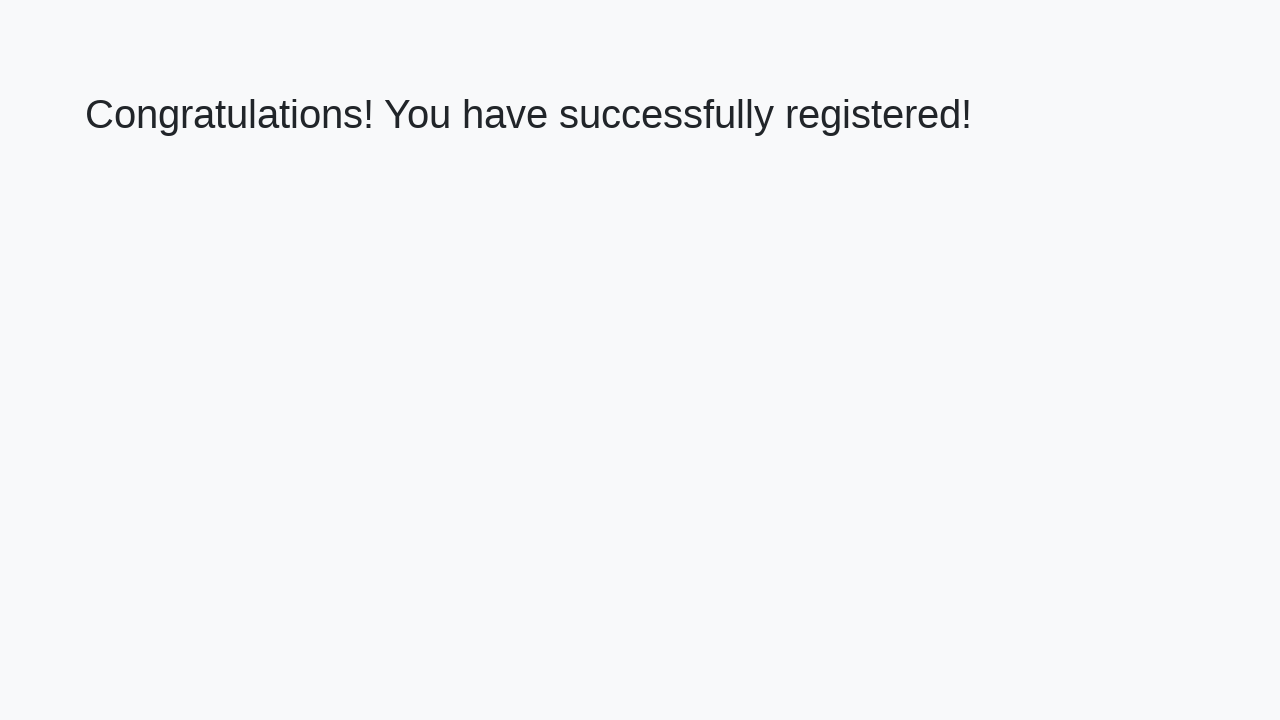

Registration success message appeared
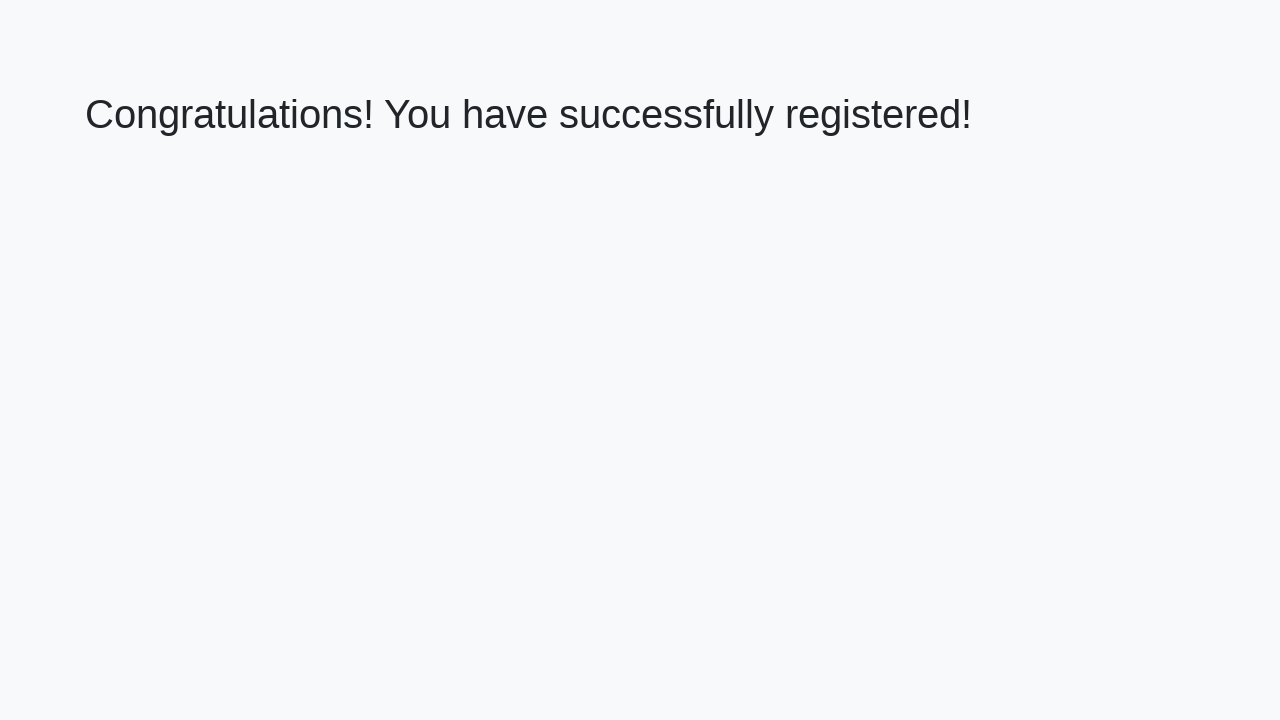

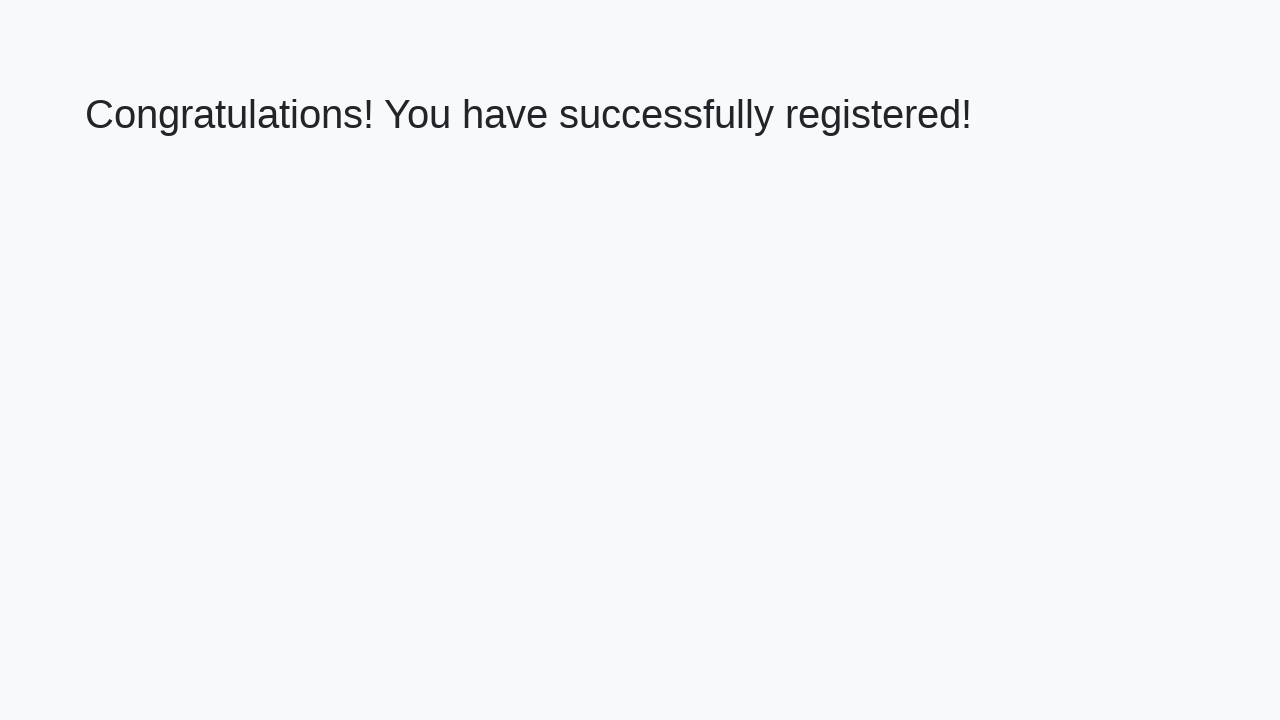